Tests nested iframe navigation by clicking on a tab, switching into an outer iframe, then into an inner iframe, and filling a text input field inside the nested iframe.

Starting URL: http://demo.automationtesting.in/Frames.html

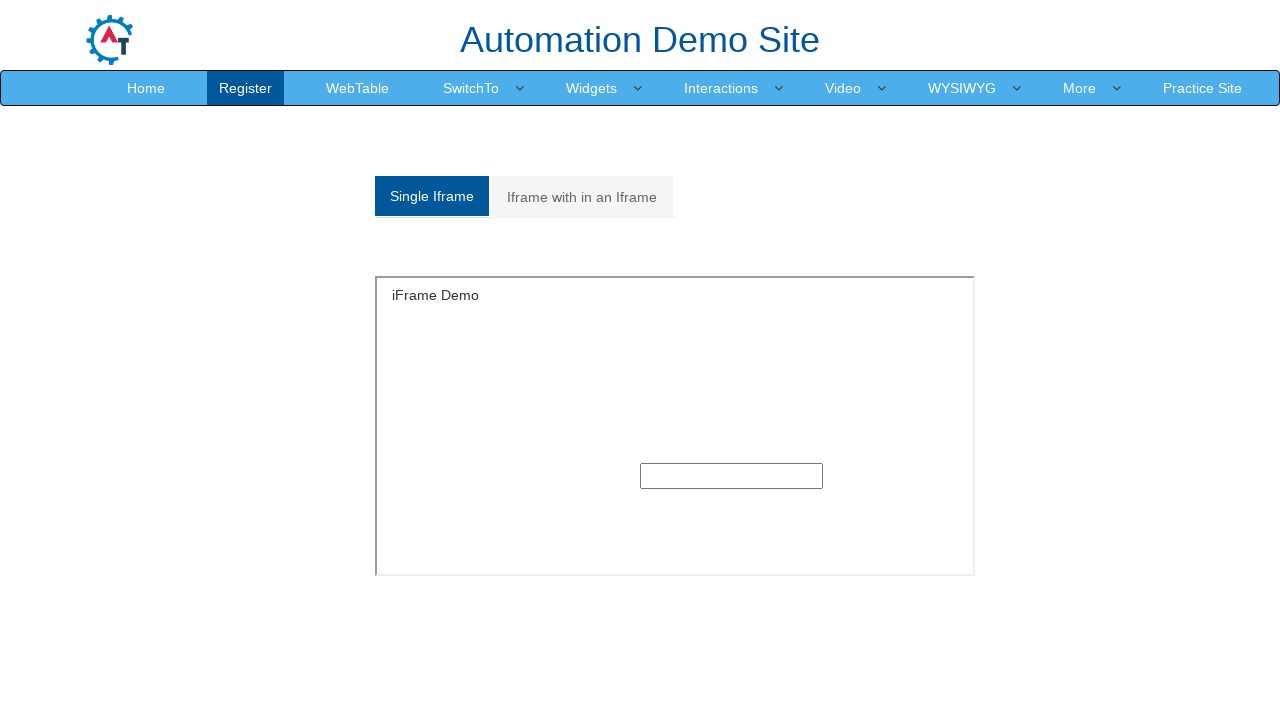

Clicked on 'Iframe with in an Iframe' tab at (582, 197) on xpath=//a[normalize-space()='Iframe with in an Iframe']
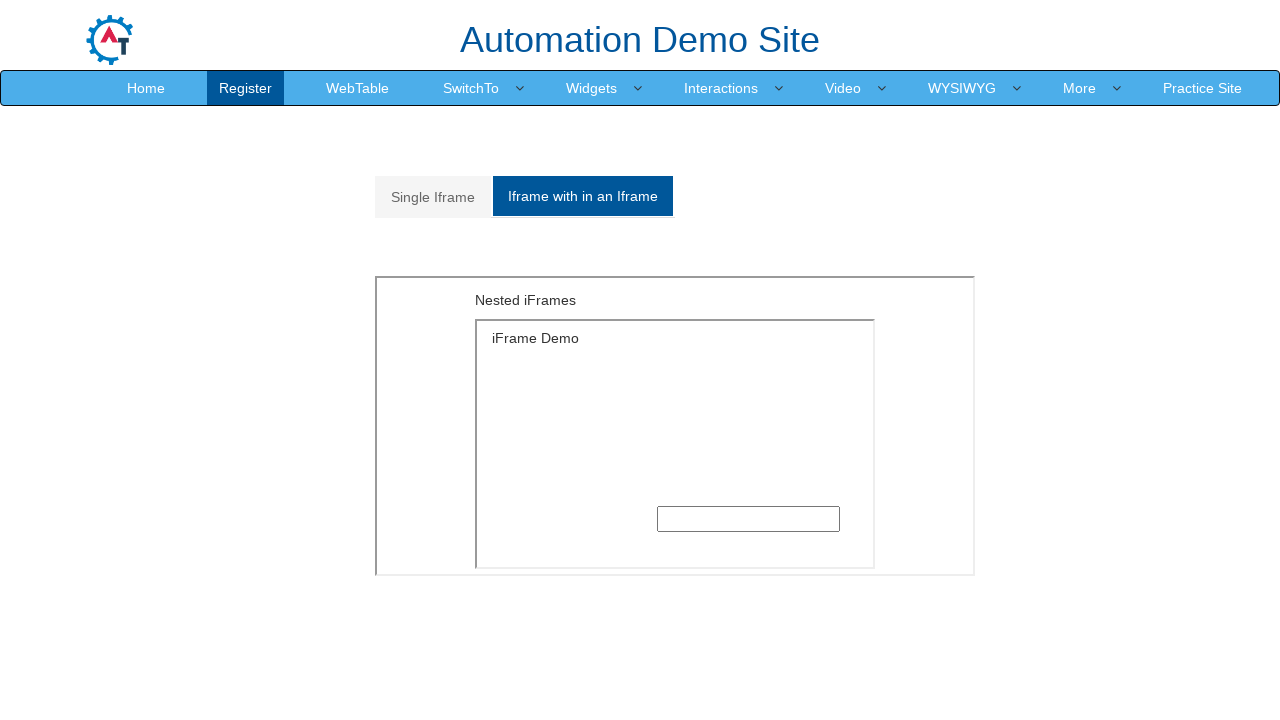

Located outer iframe with src='MultipleFrames.html'
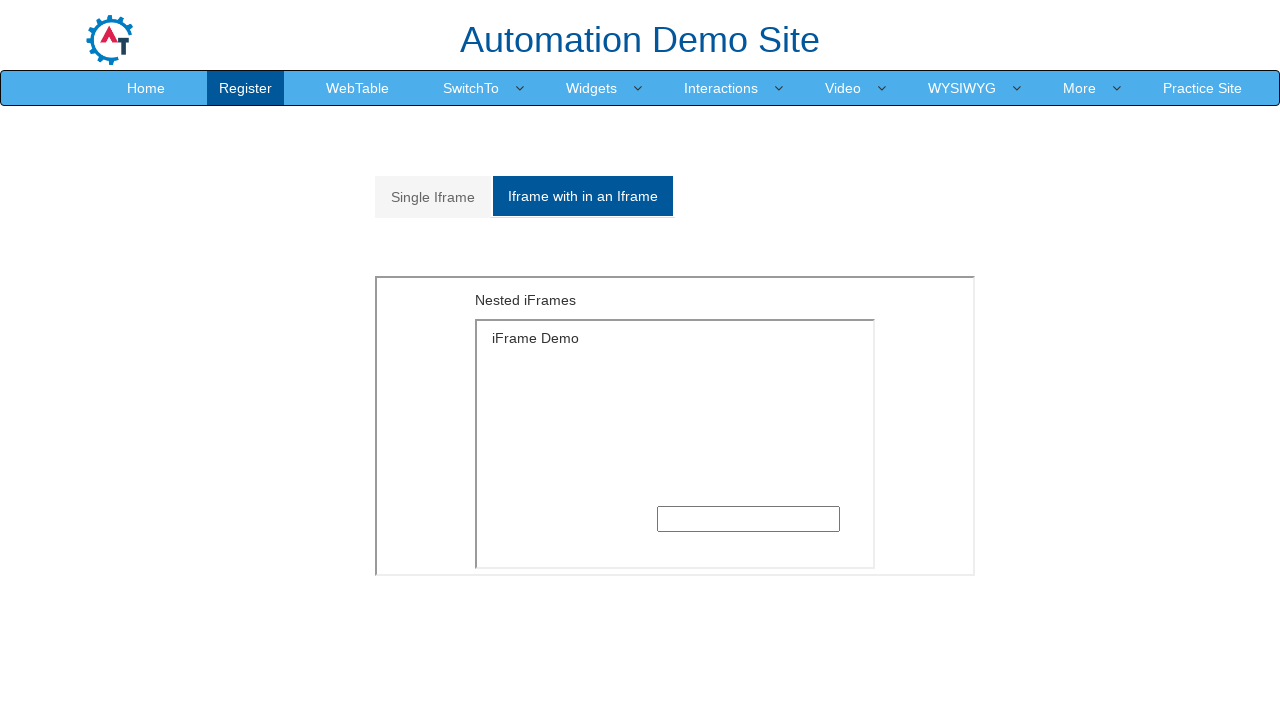

Located inner iframe within the outer frame
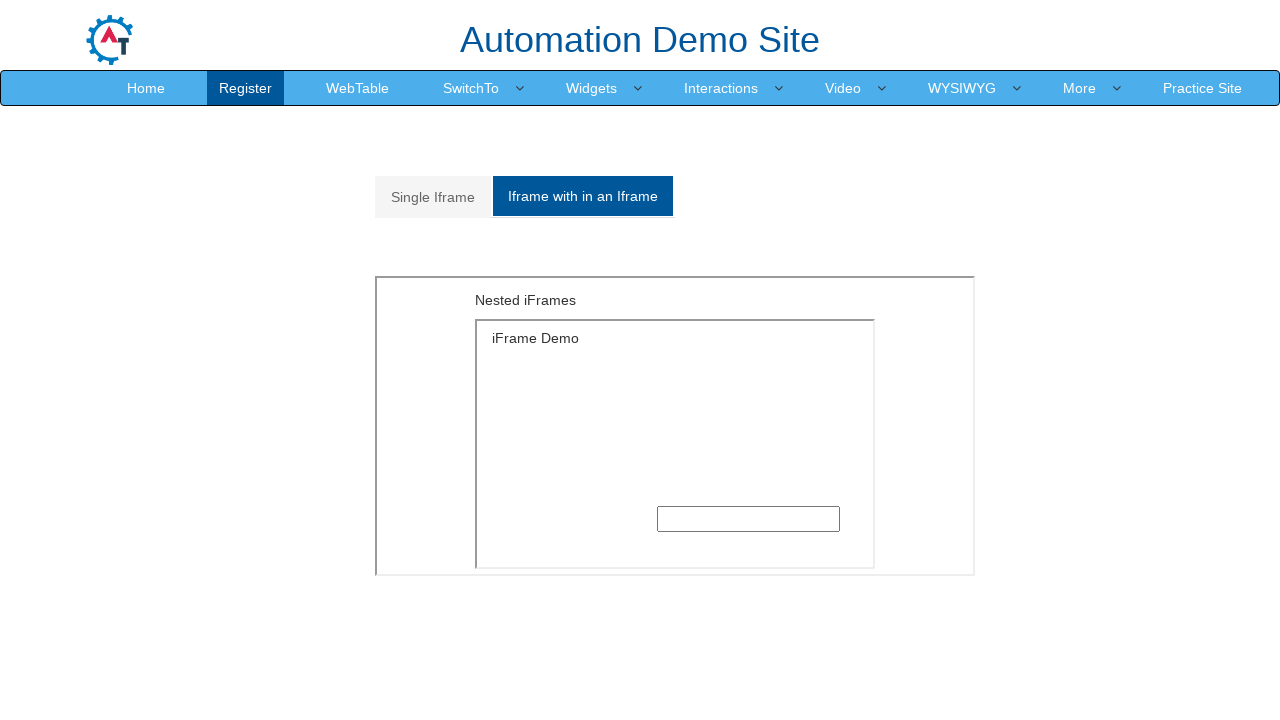

Filled text input field in nested iframe with 'welcome' on iframe[src='MultipleFrames.html'] >> internal:control=enter-frame >> iframe >> i
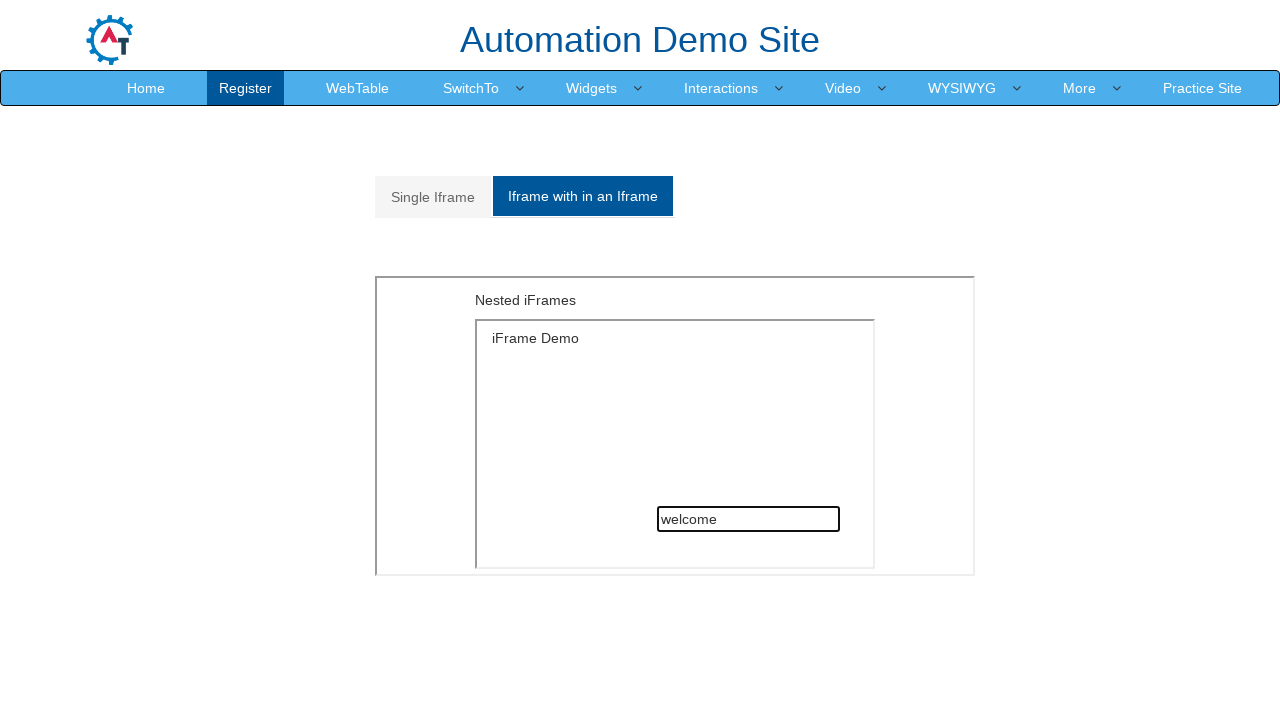

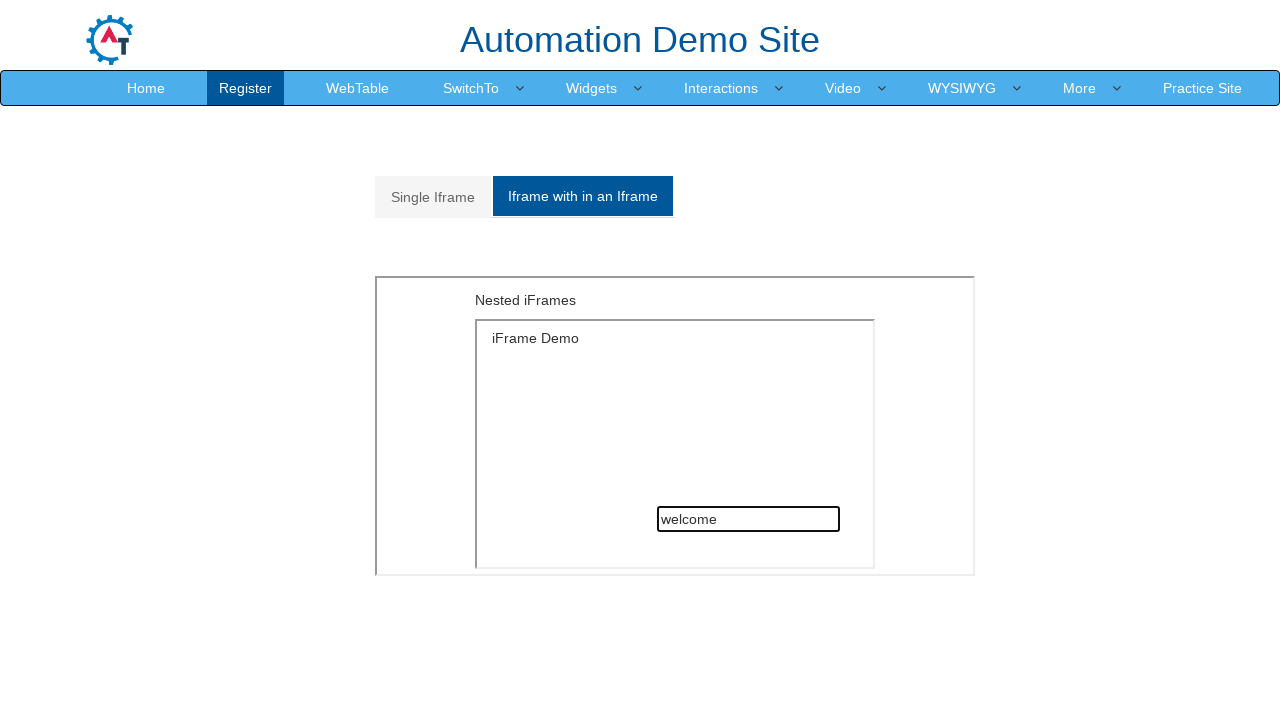